Tests the quickbar search functionality including typing a query, verifying dropdown suggestions appear with proper ARIA attributes, navigating options with keyboard arrows, and submitting the search.

Starting URL: https://serlo.org/

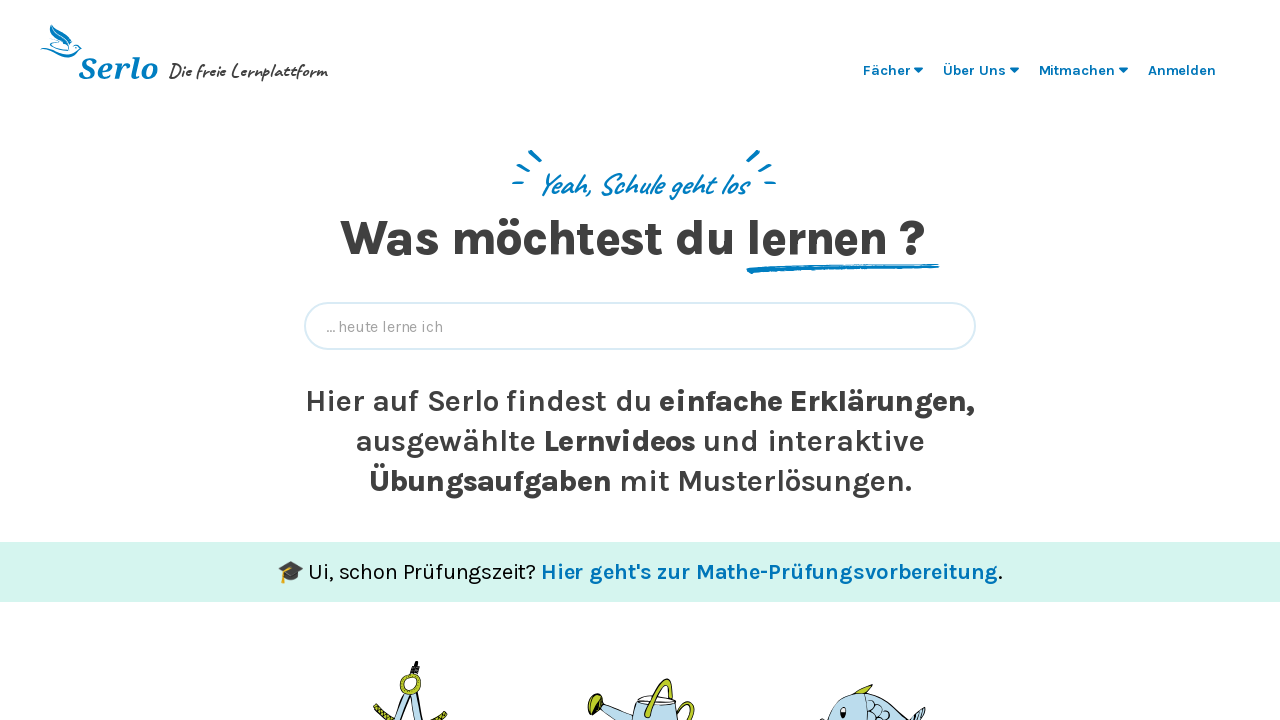

Clicked quickbar input to open search at (640, 326) on [data-qa='quickbar-input']
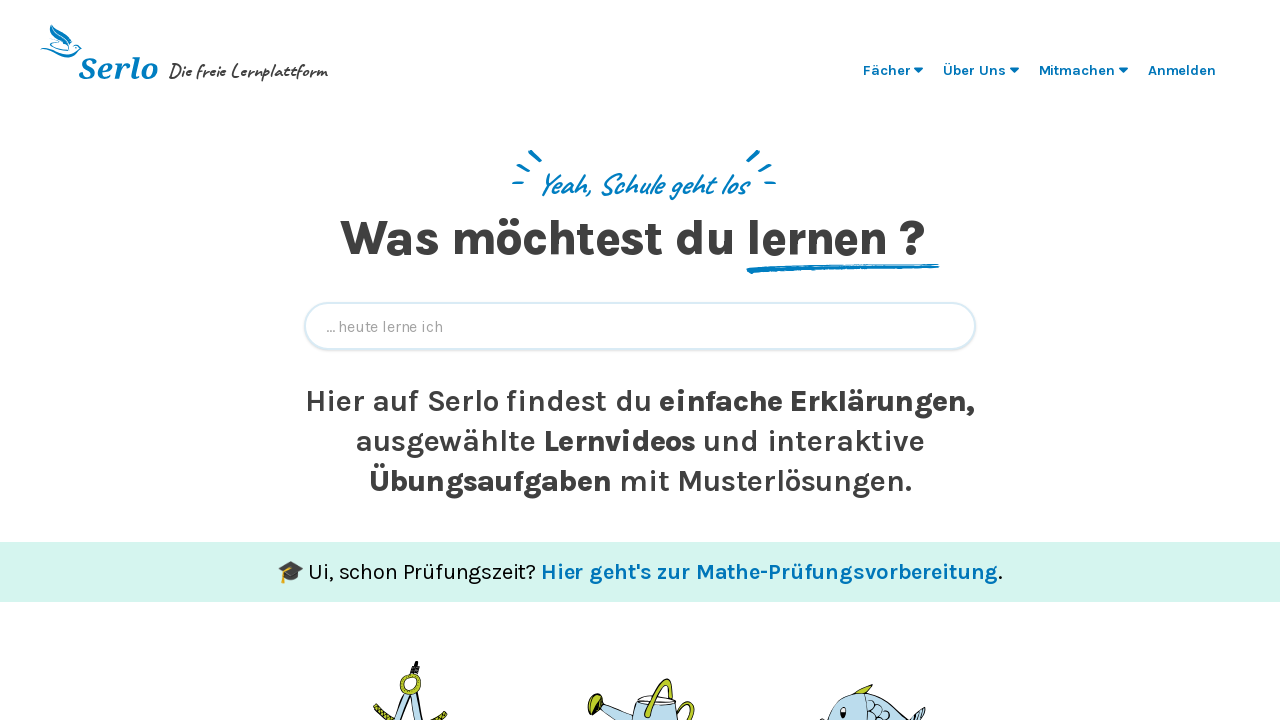

Typed 'Vektor' search query in quickbar
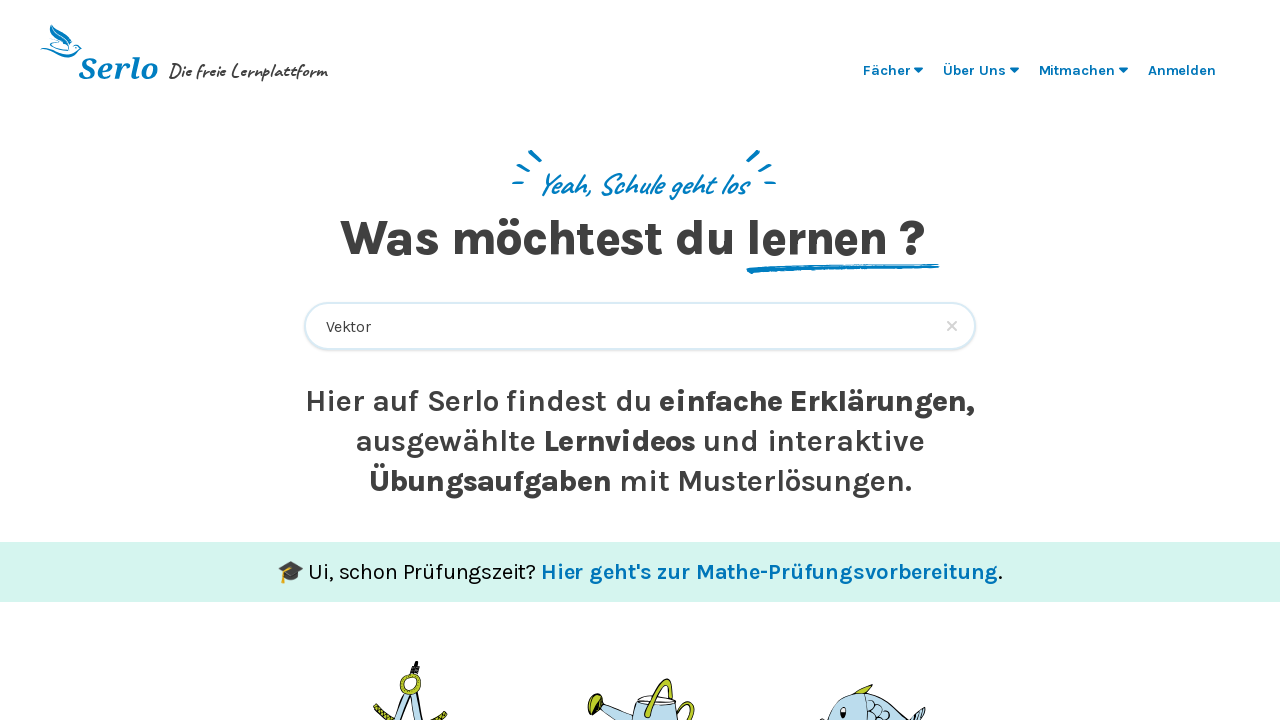

Quickbar dropdown overlay appeared
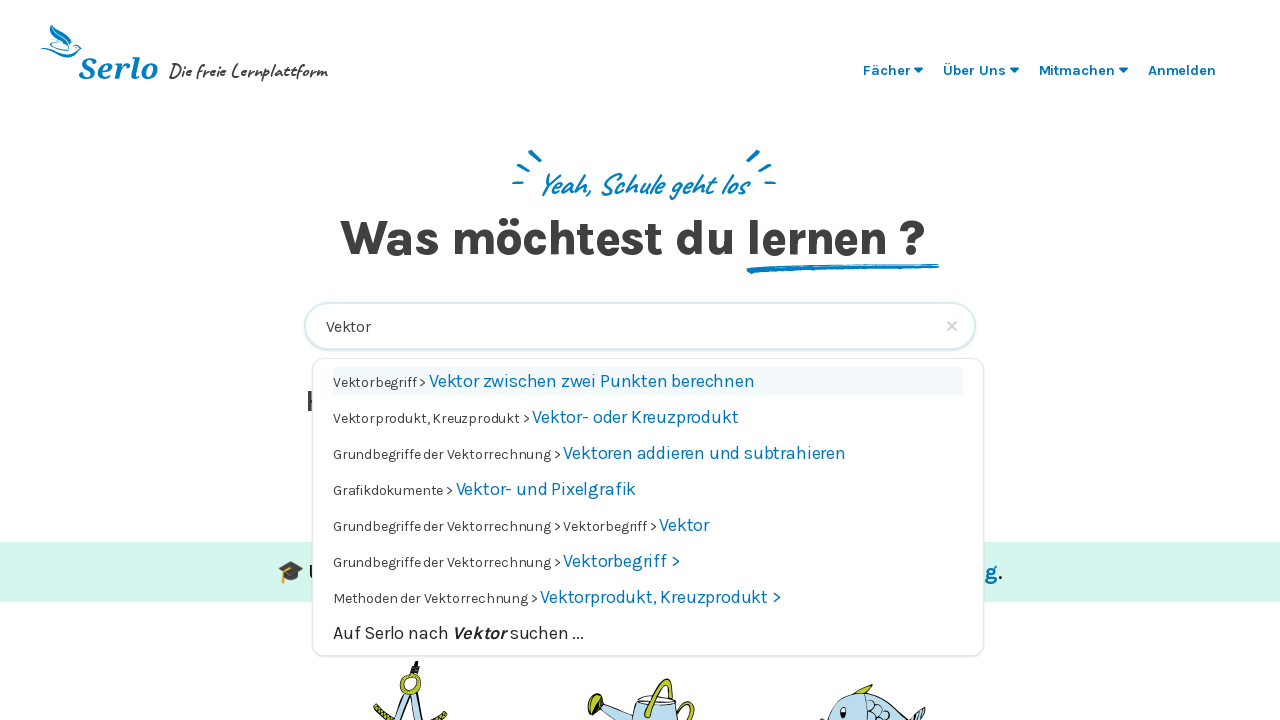

Dropdown suggestion 'Kreuzprodukt' appeared
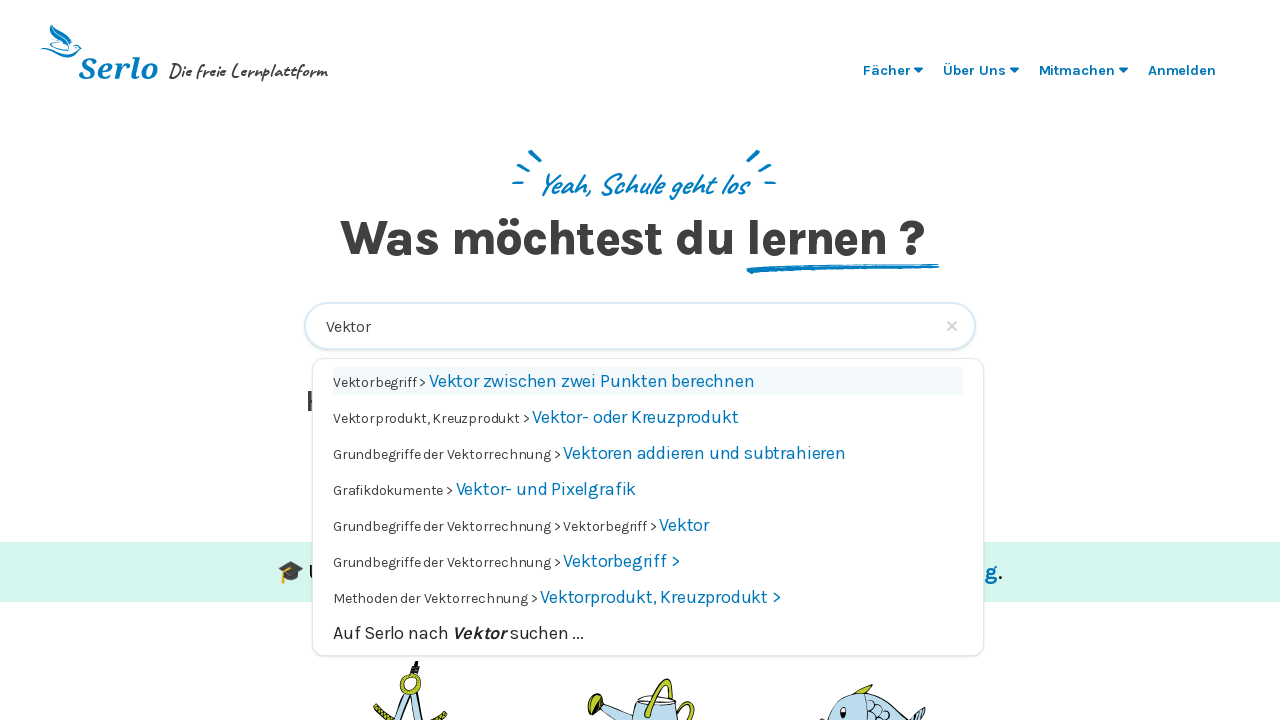

Dropdown suggestion 'Vektorbegriff' appeared
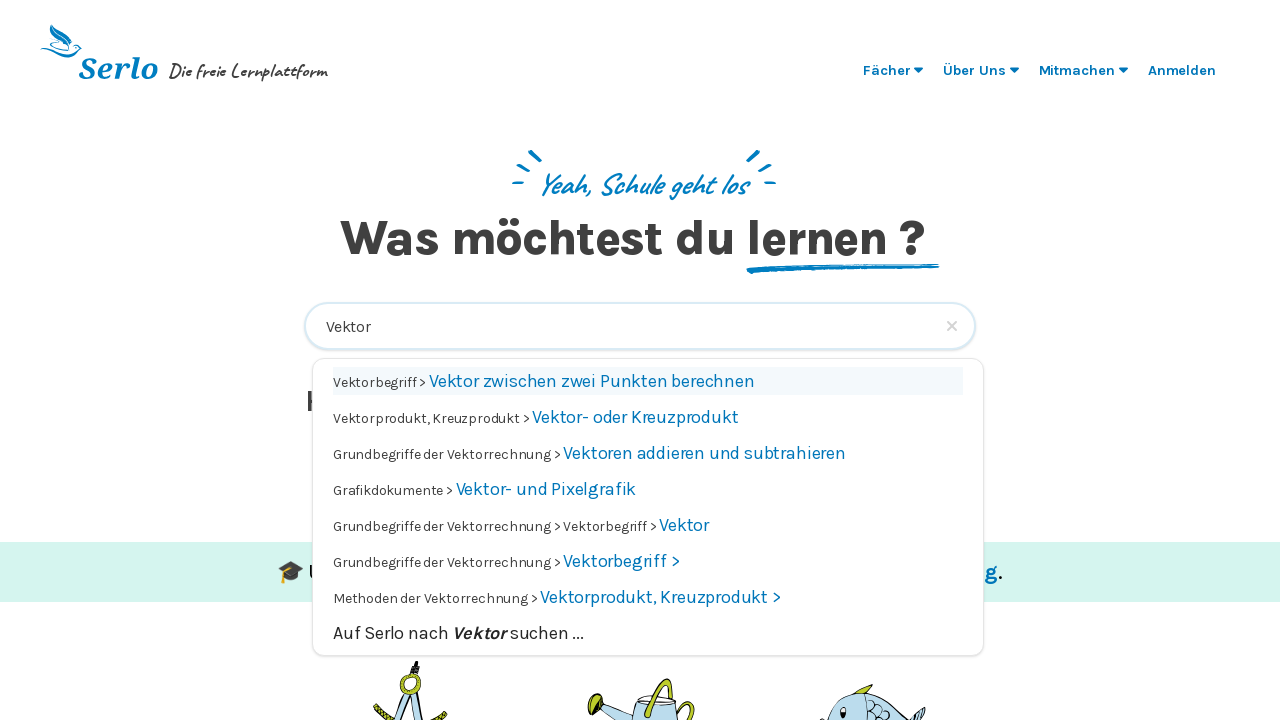

Pressed ArrowDown to navigate dropdown options
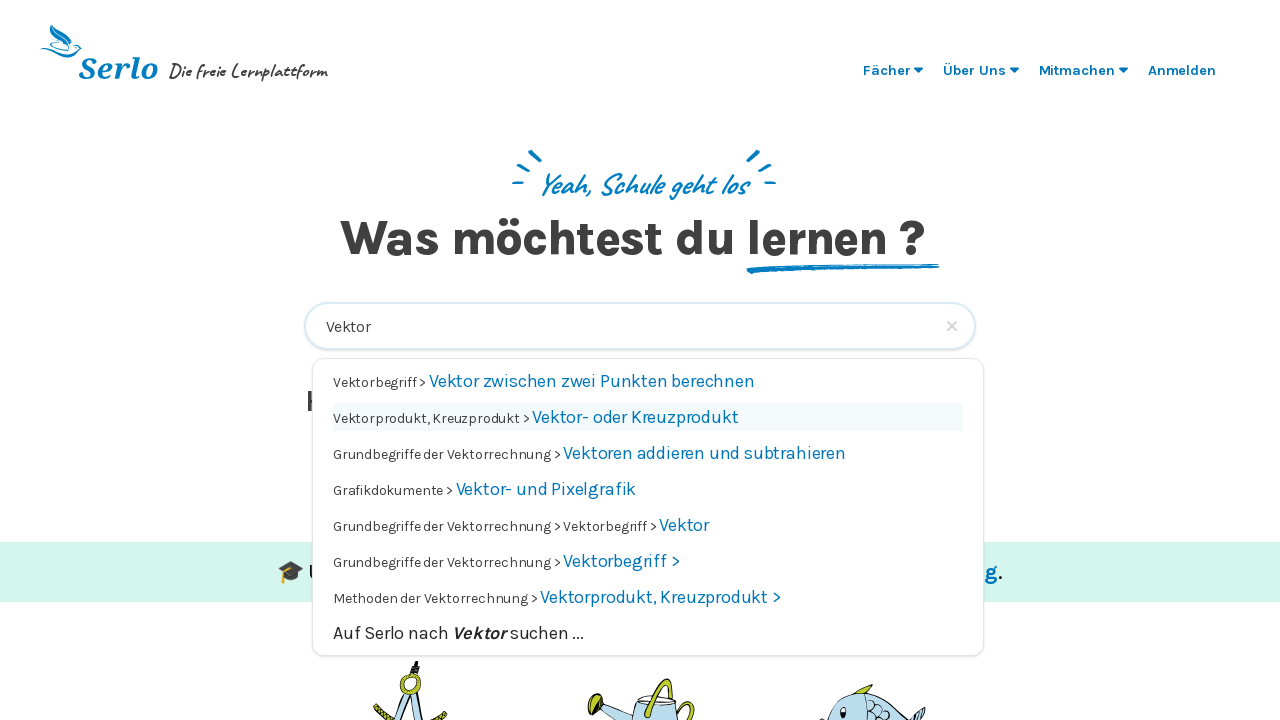

Waited 100ms for UI update
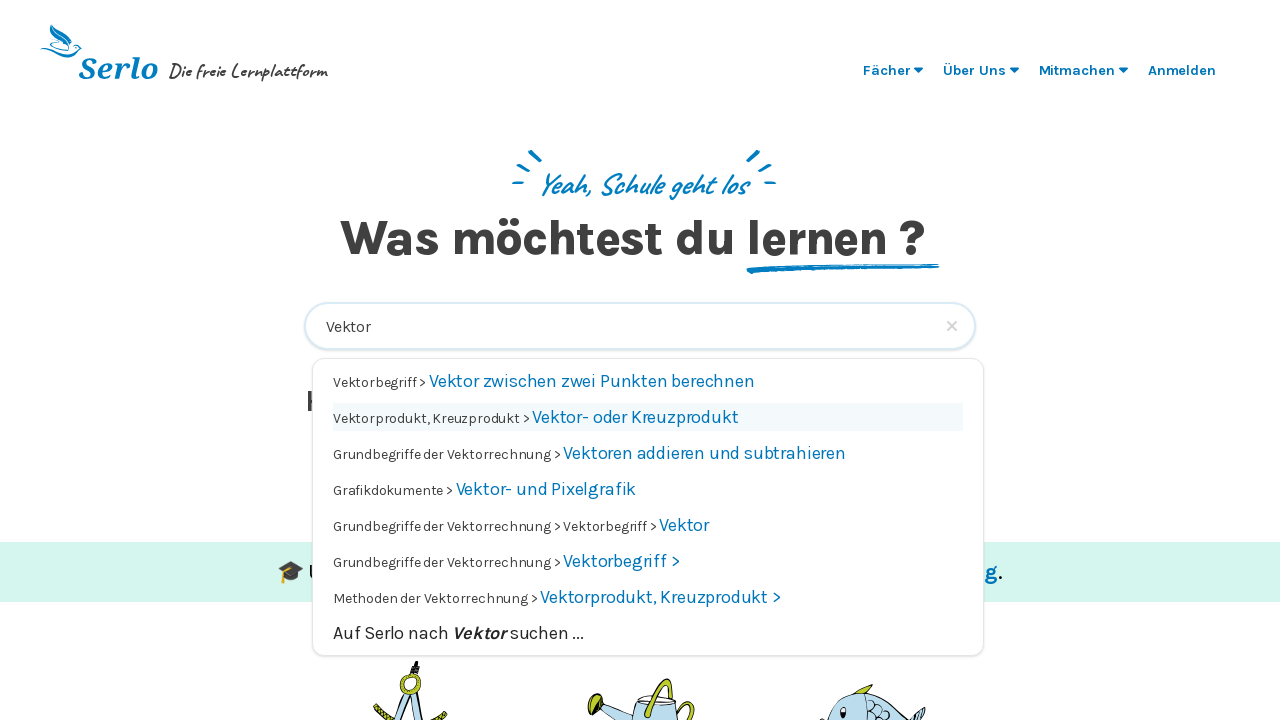

Pressed ArrowUp to navigate back in dropdown options
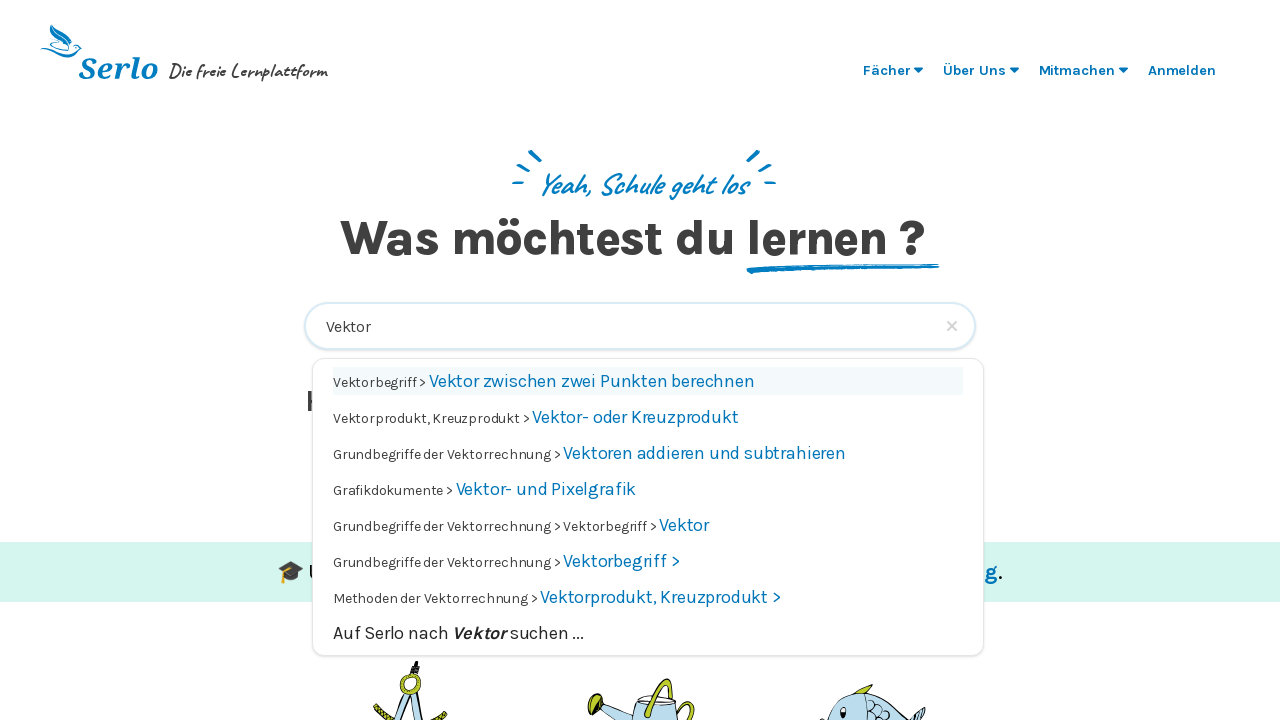

Waited 100ms for UI update
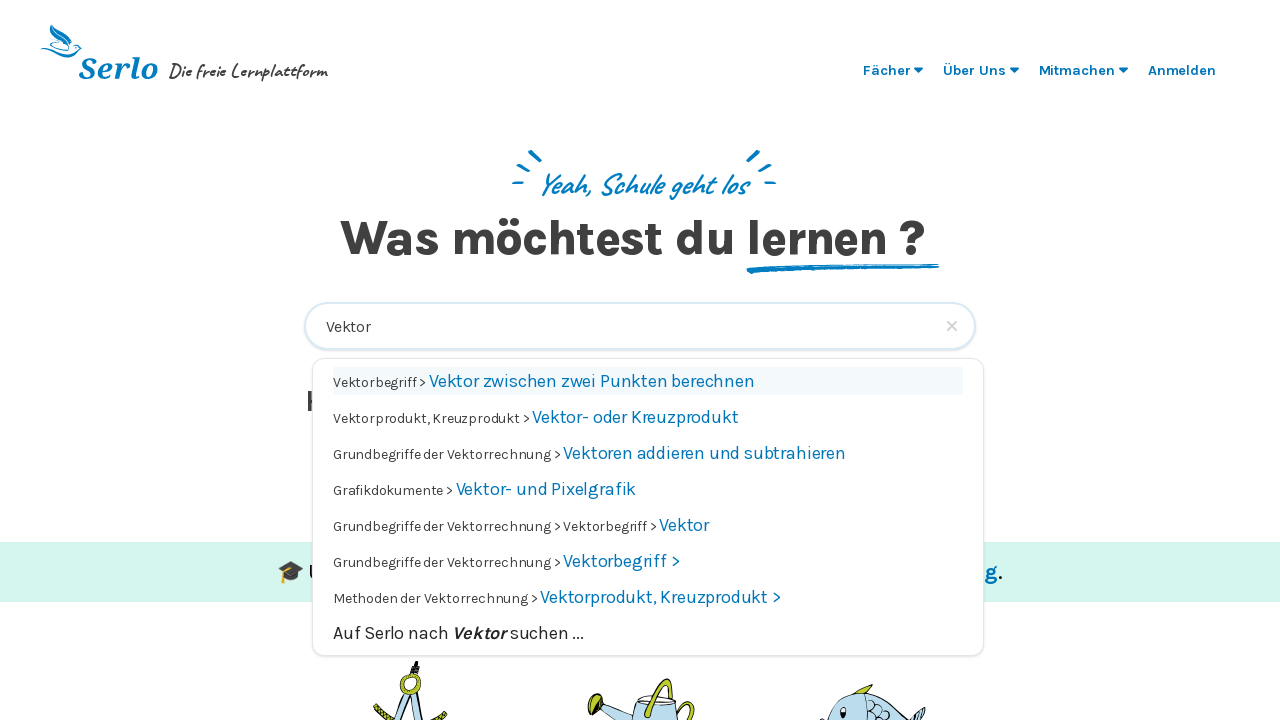

Pressed Enter to select and submit search
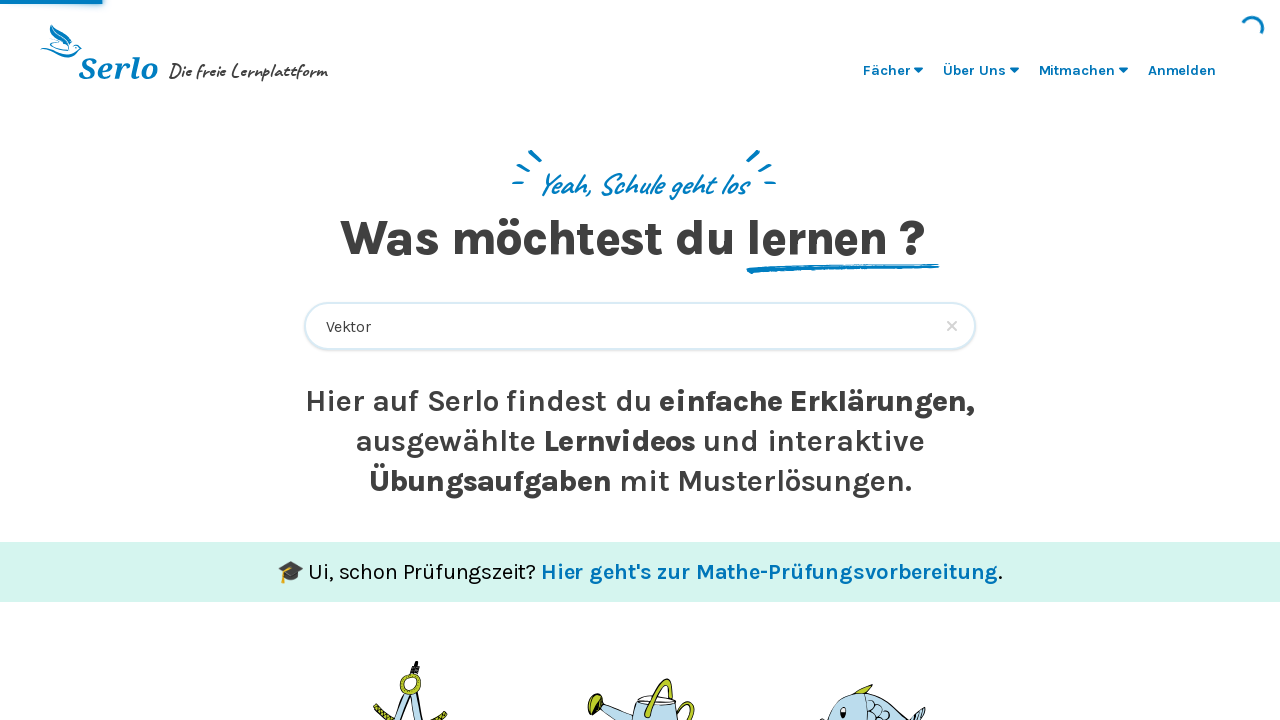

Navigated to Vektor page - title verified
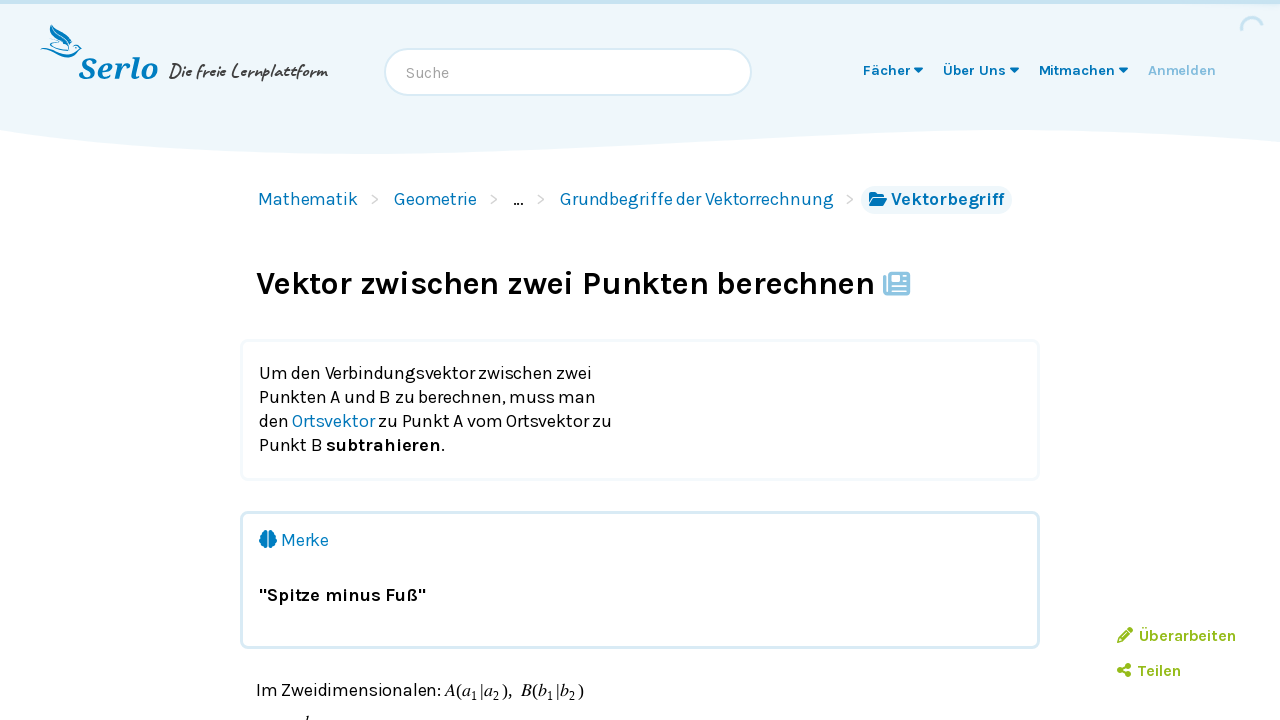

Navigated back to https://serlo.org/
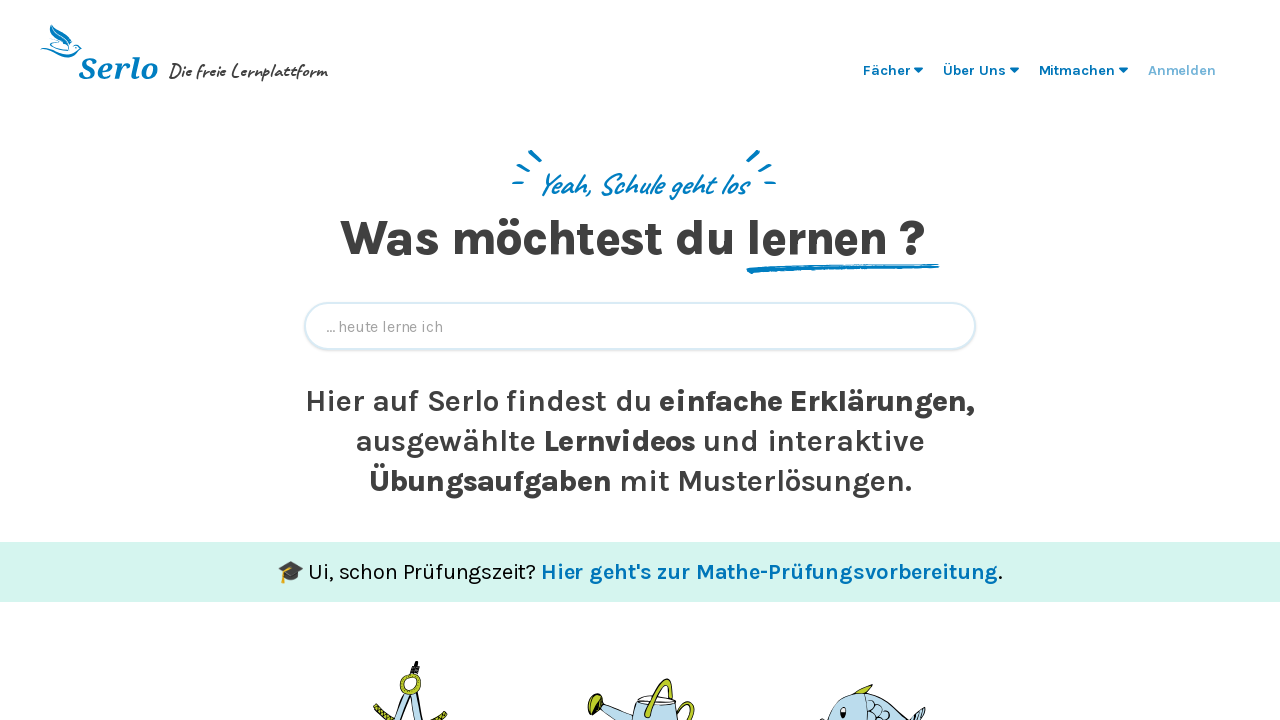

Clicked quickbar input for second search at (640, 326) on [data-qa='quickbar-input']
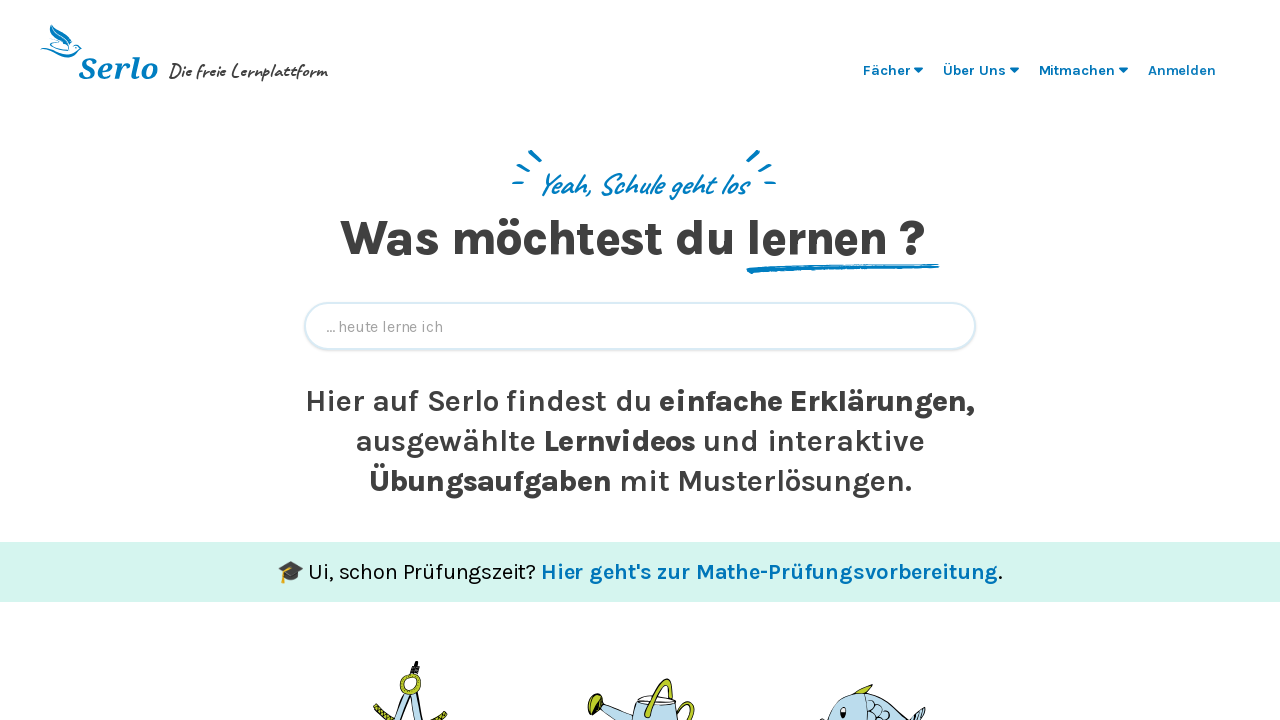

Typed 'Berechnungen am Kreis' search query in quickbar
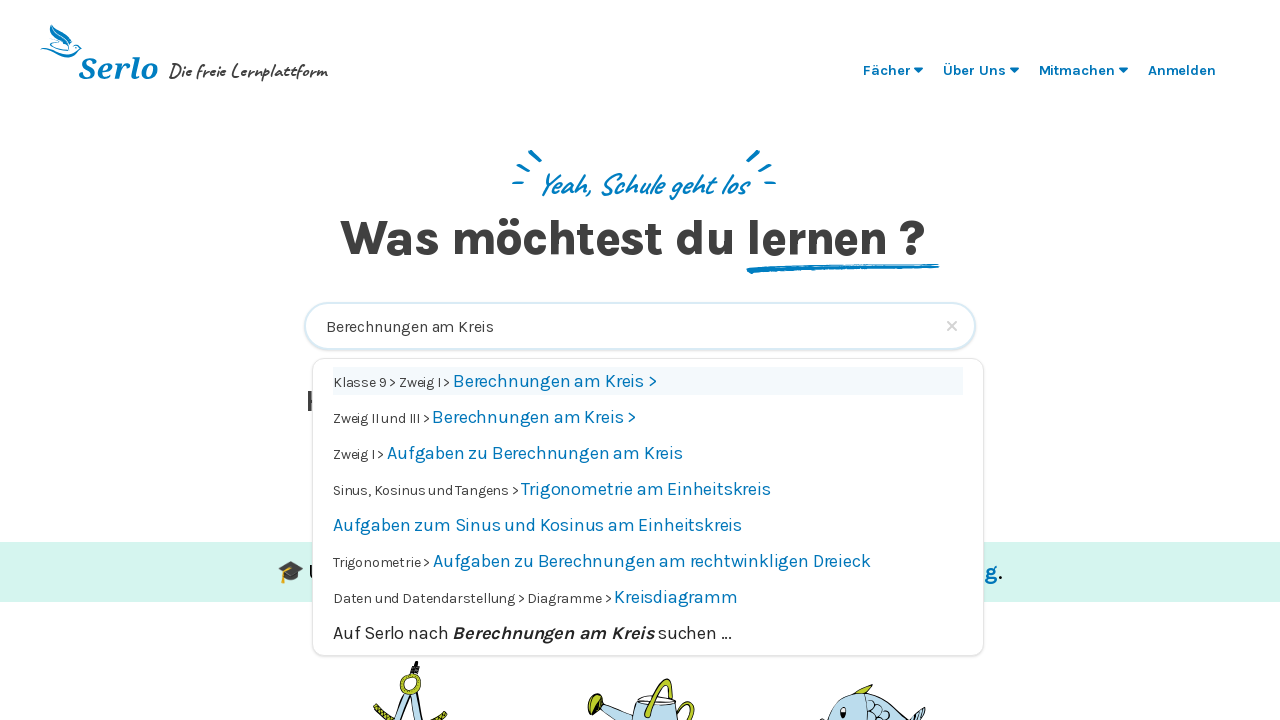

Clicked on 'Berechnungen am Kreis' search result at (548, 381) on text=Berechnungen am Kreis
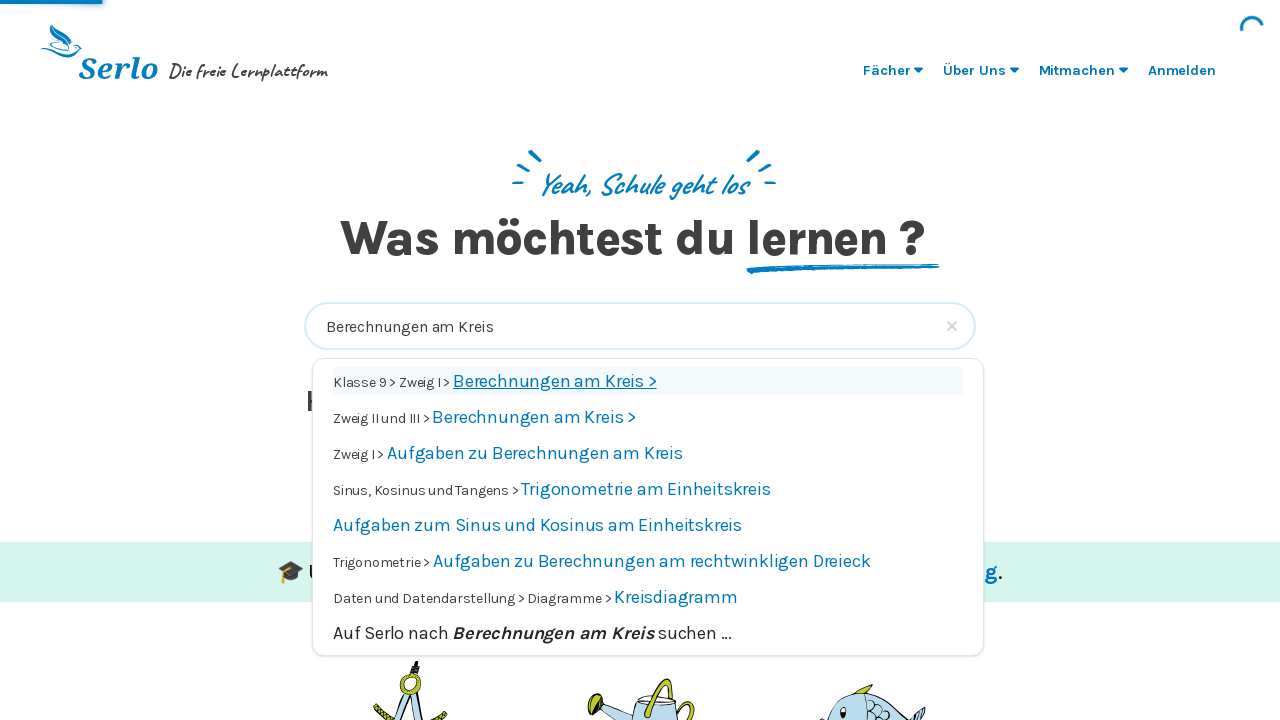

Navigated to 'Berechnungen am Kreis' page - title verified
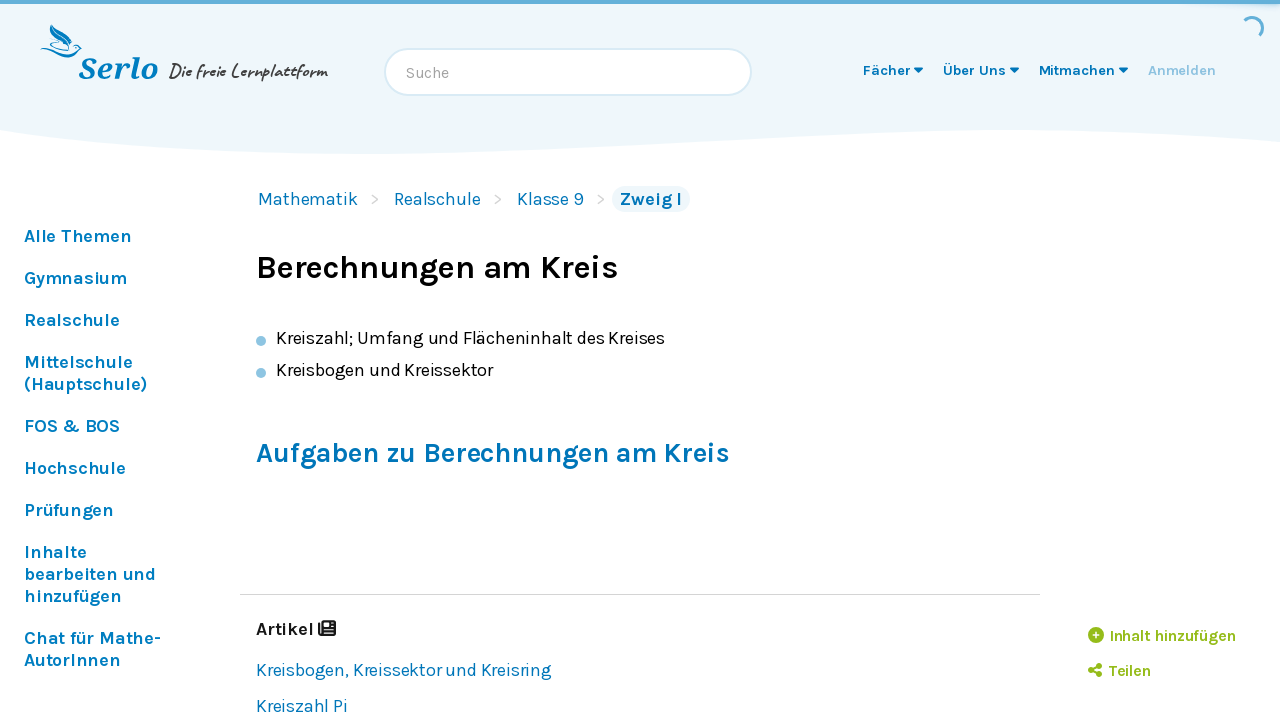

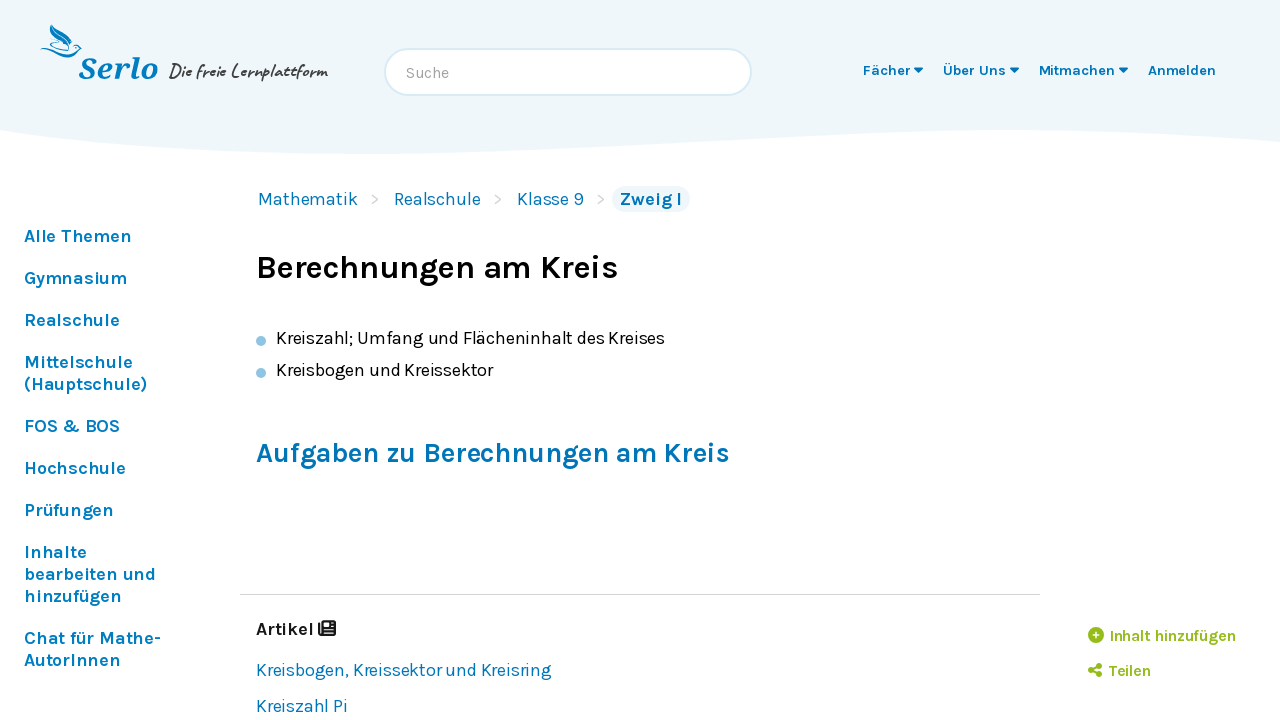